Tests that entering text instead of a number in the input field displays the correct error message

Starting URL: https://acctabootcamp.github.io/site/tasks/enter_a_number

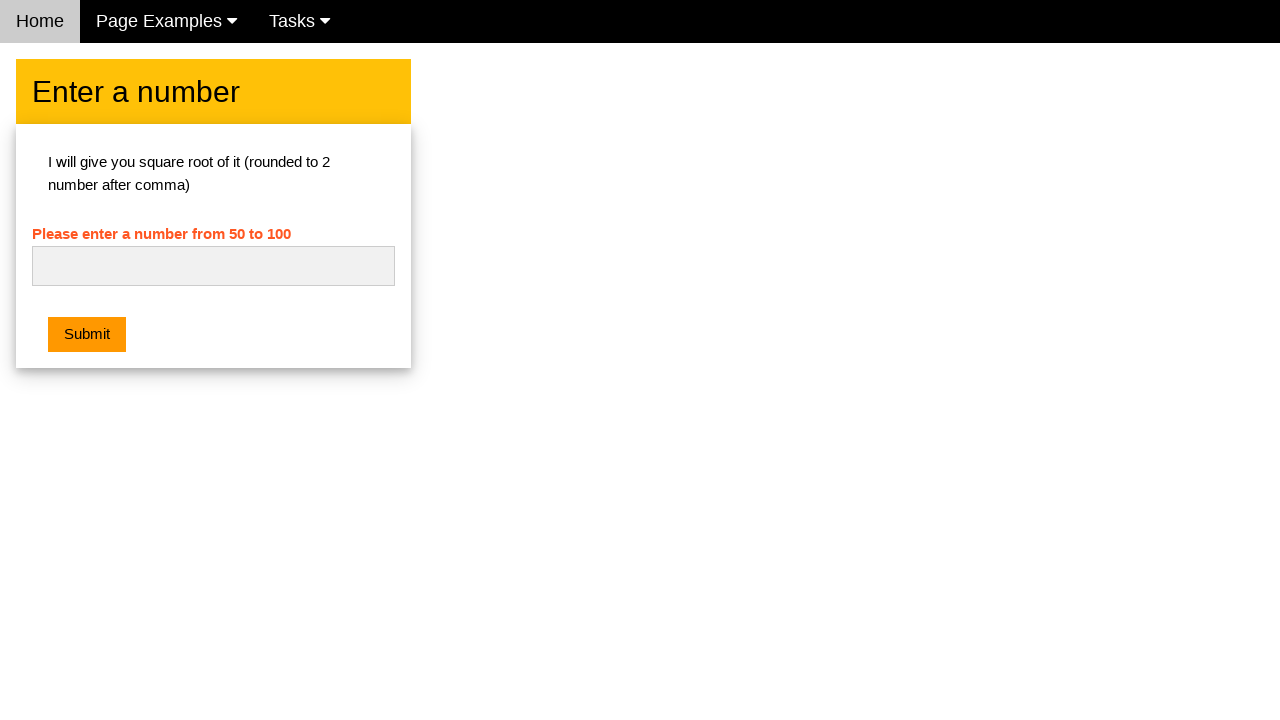

Navigated to the enter a number task page
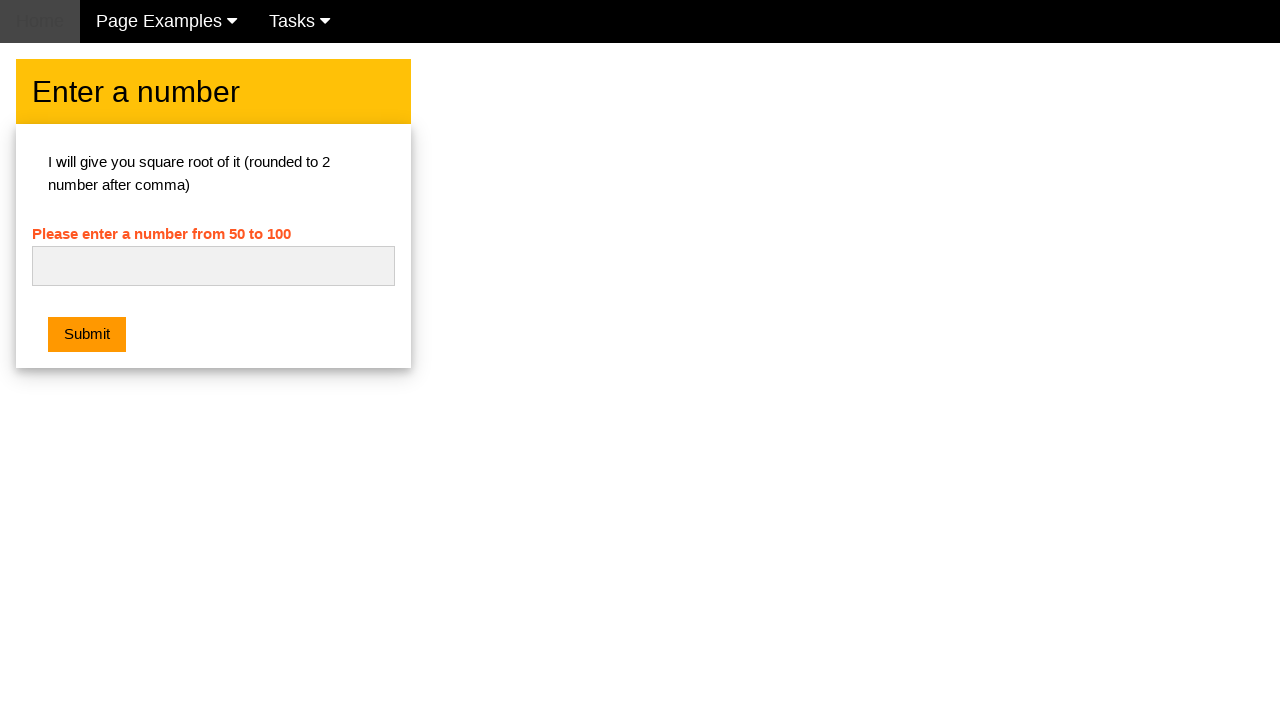

Cleared the number input field on #numb
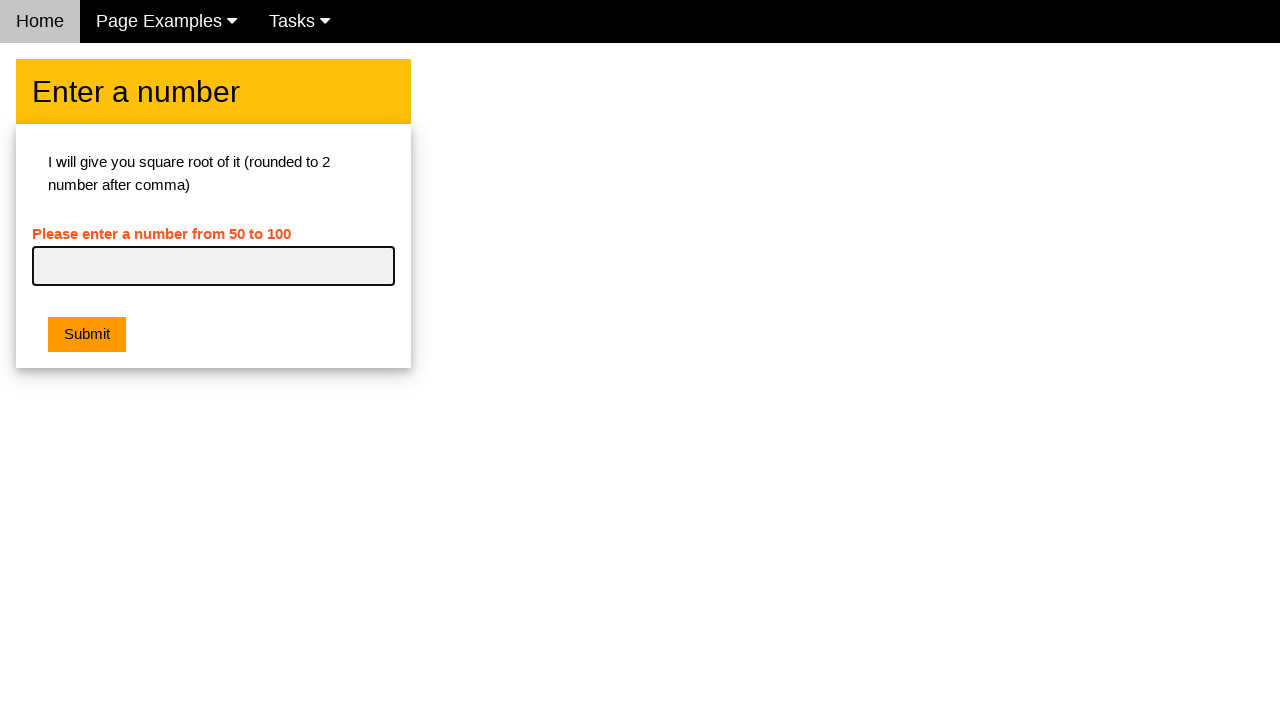

Entered text 'abc' instead of a number in the input field on #numb
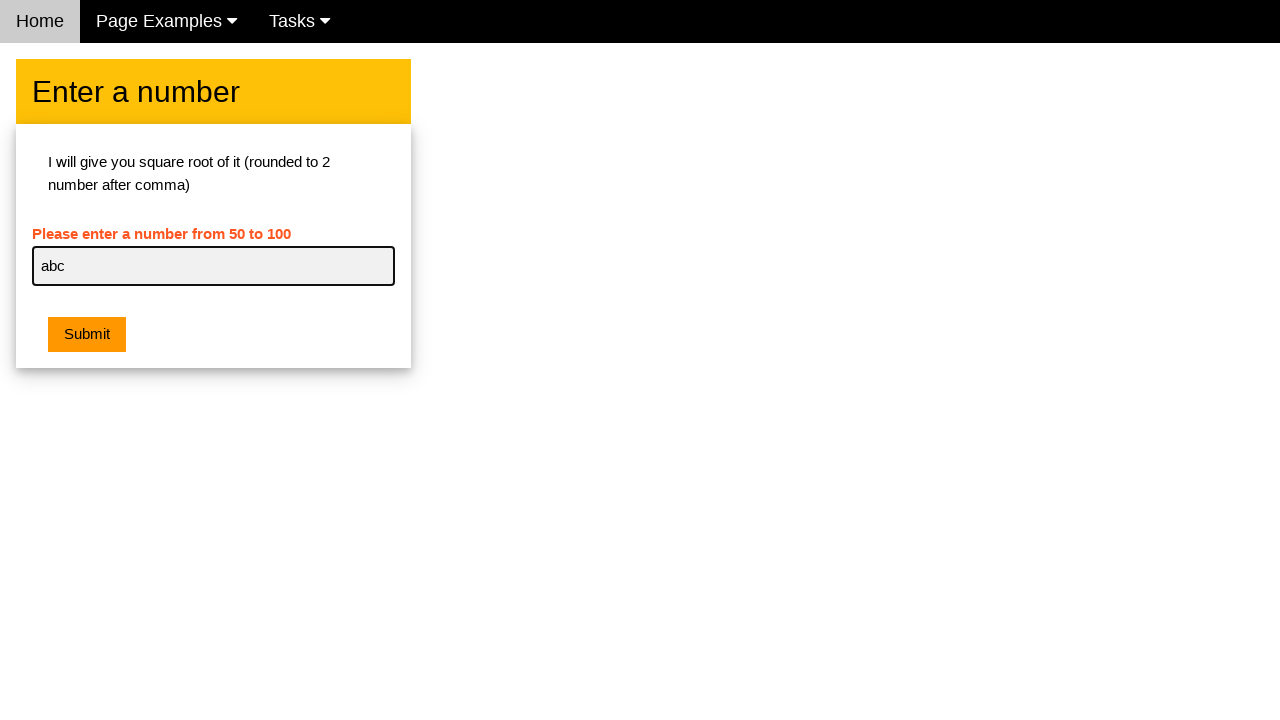

Clicked the submit button at (87, 335) on .w3-btn
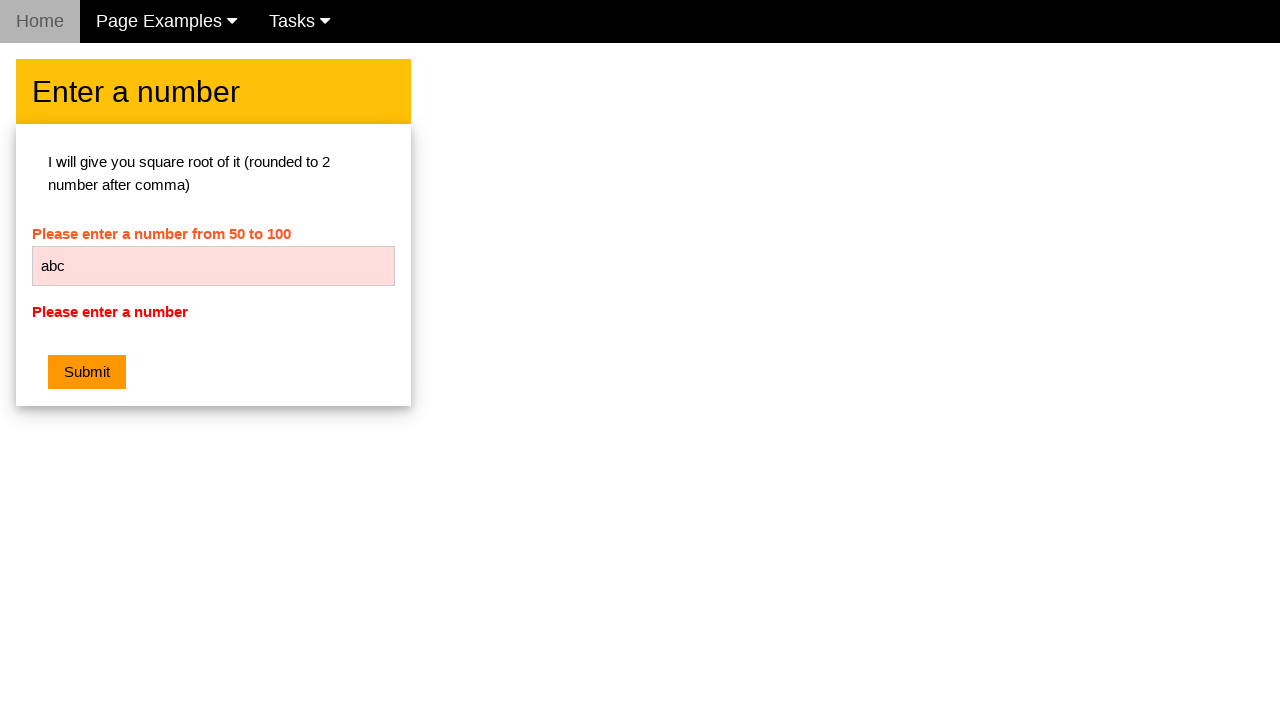

Error message became visible
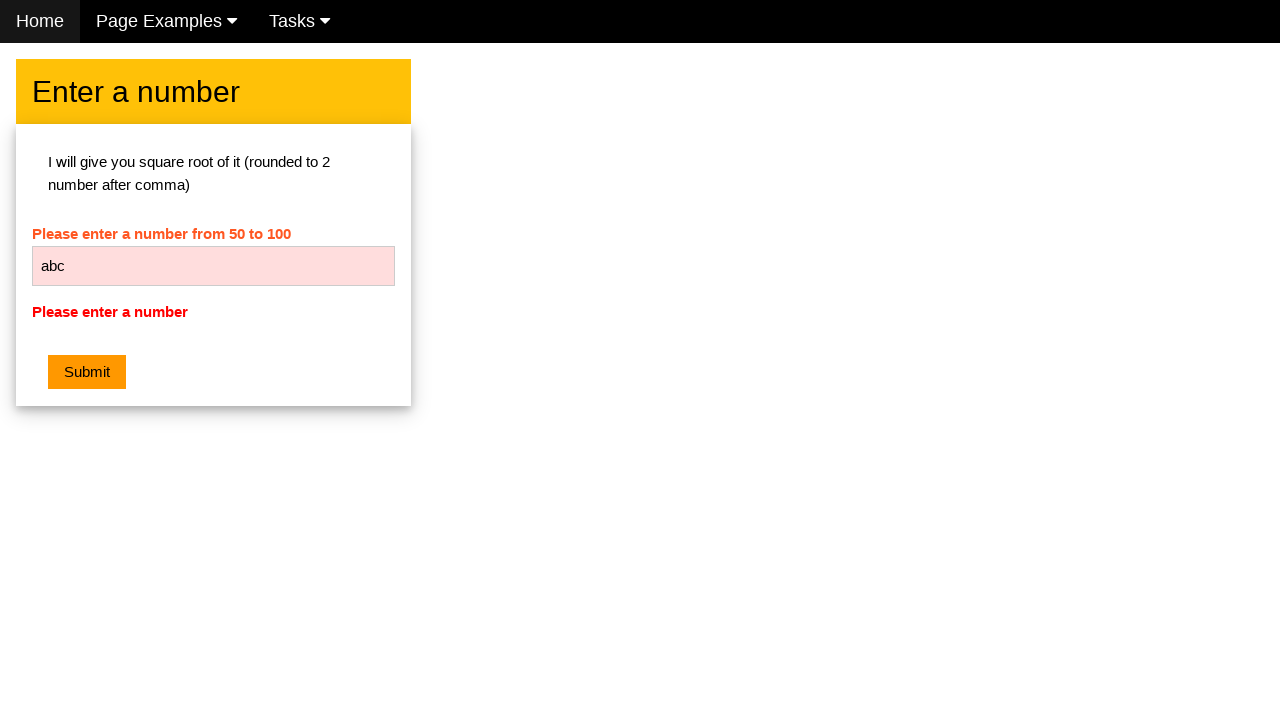

Verified error message displays 'Please enter a number'
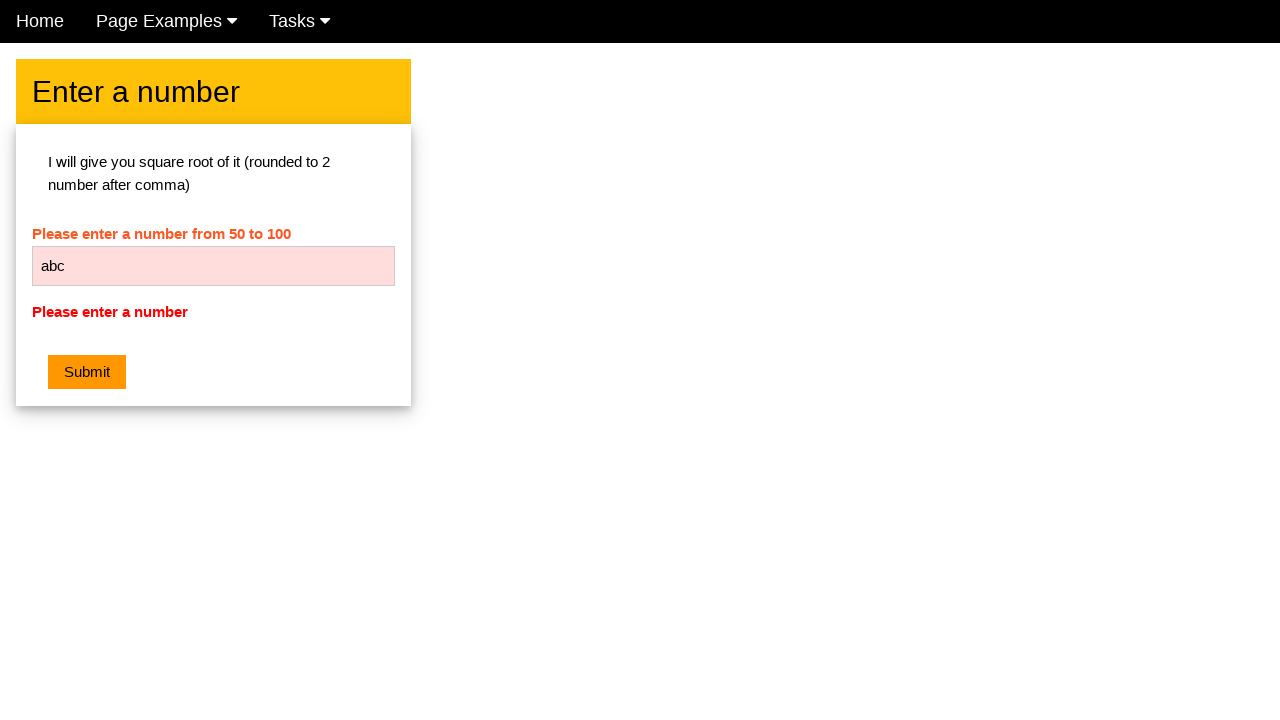

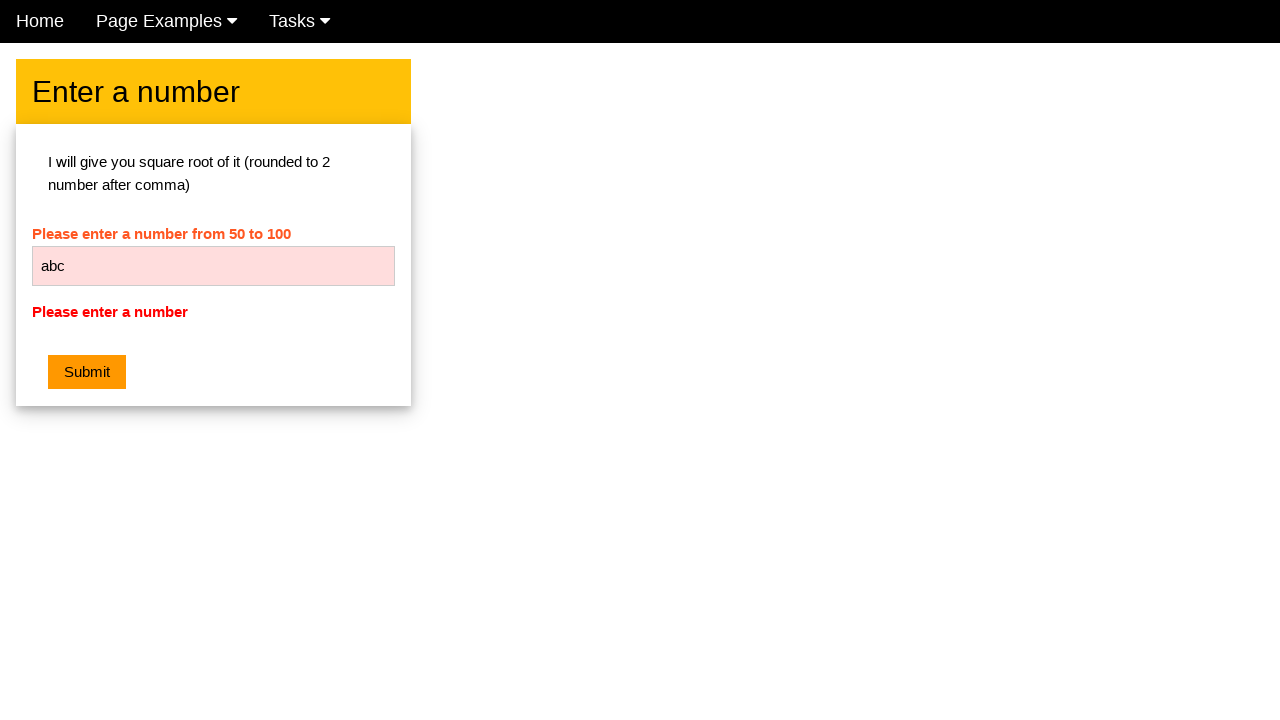